Tests filling a complete registration form with personal details including name, email, gender, phone, date of birth, subjects, hobbies, address, and location

Starting URL: https://demoqa.com/automation-practice-form

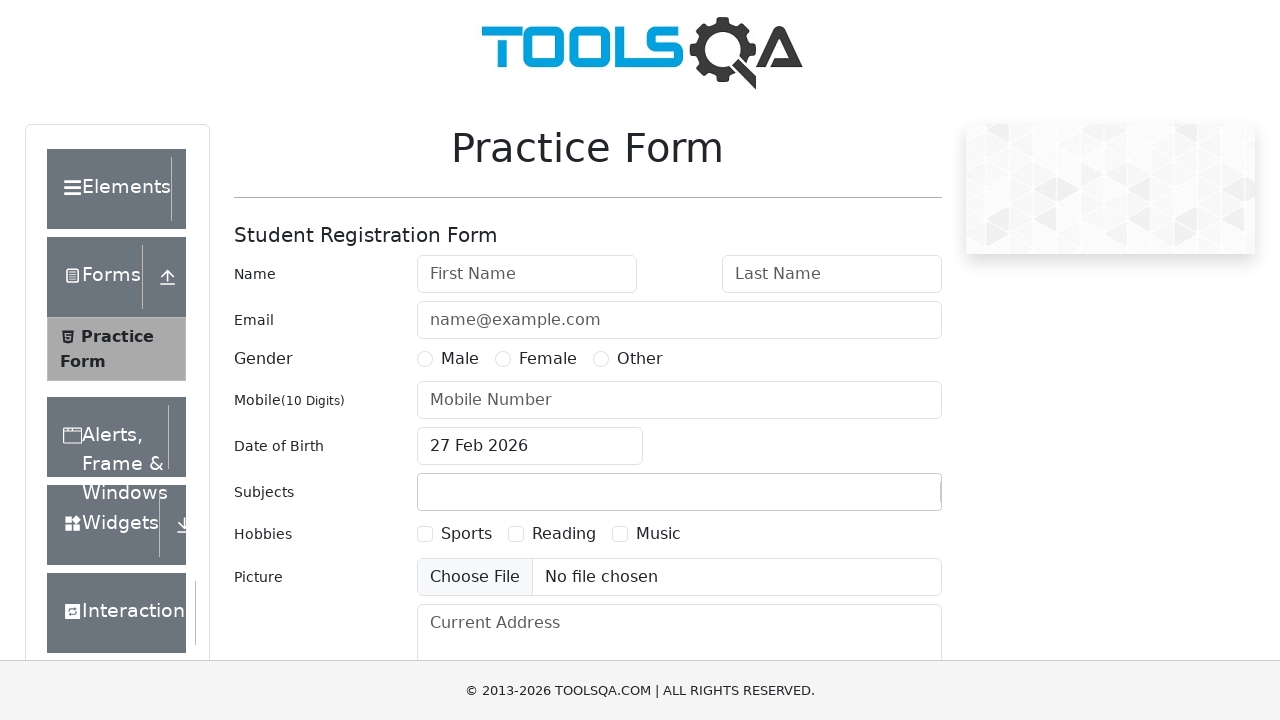

Clicked on first name input field at (527, 274) on #firstName
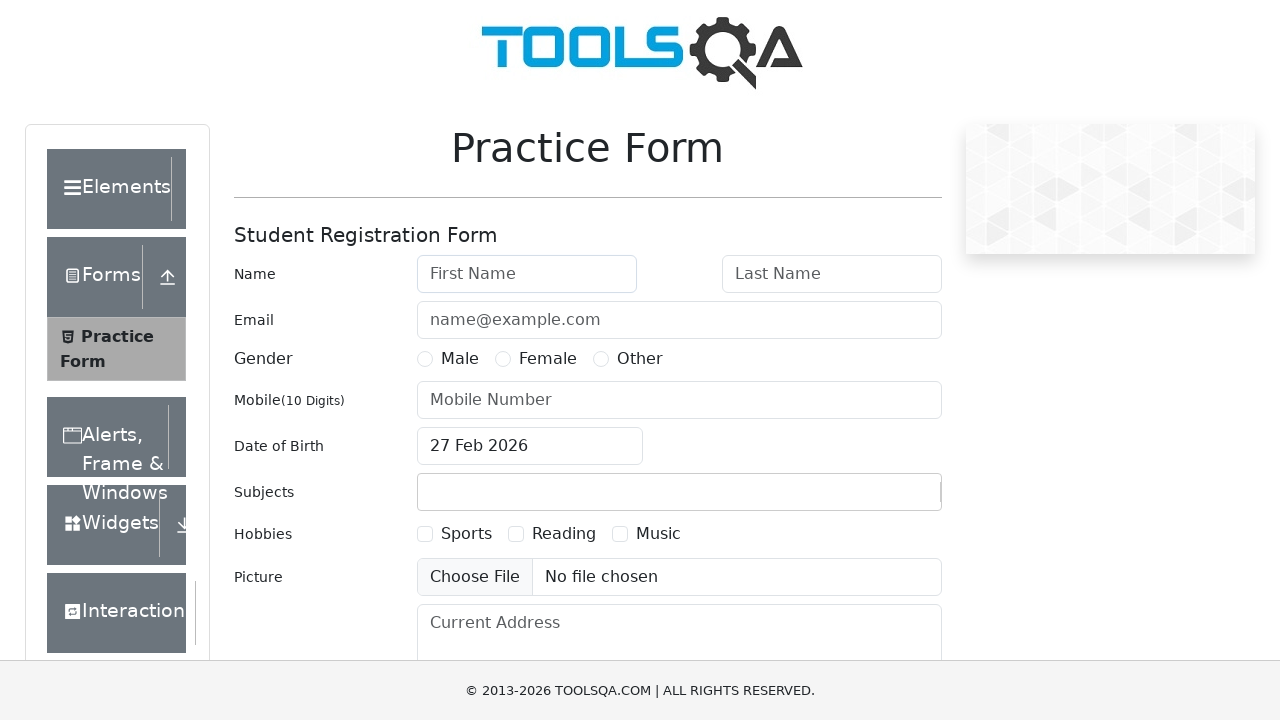

Filled first name field with 'Peter' on #firstName
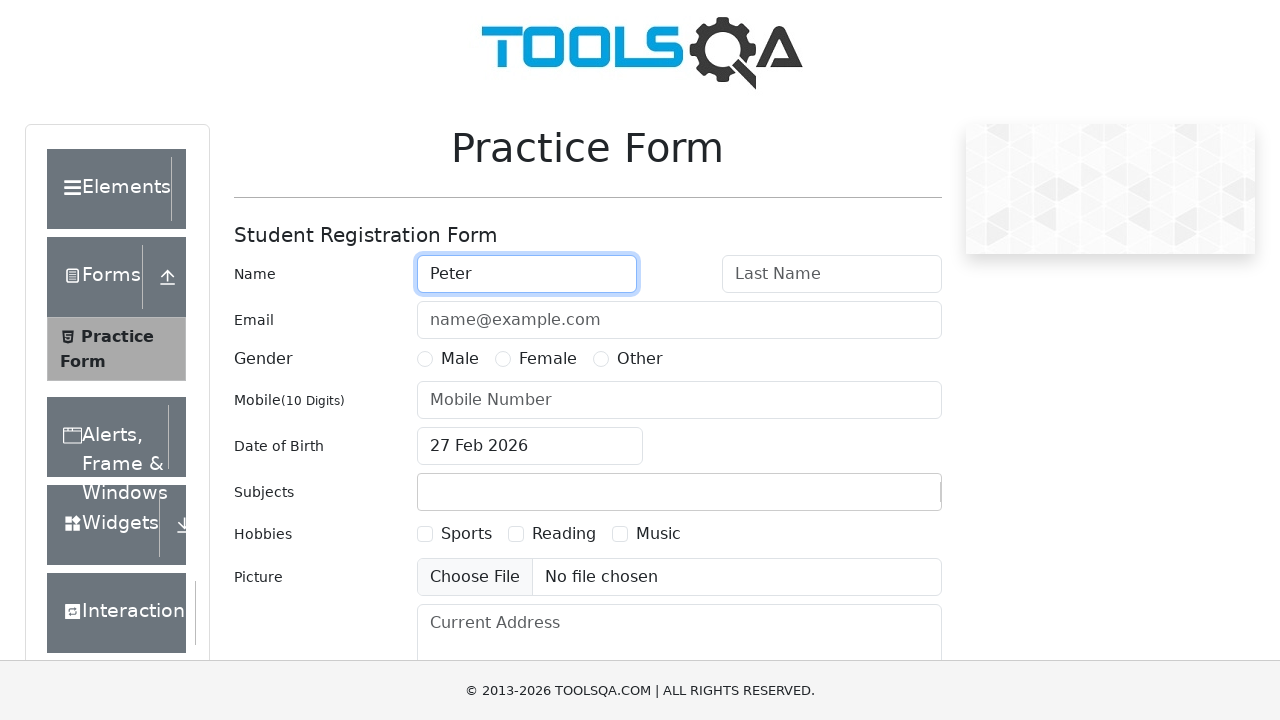

Clicked on last name input field at (832, 274) on #lastName
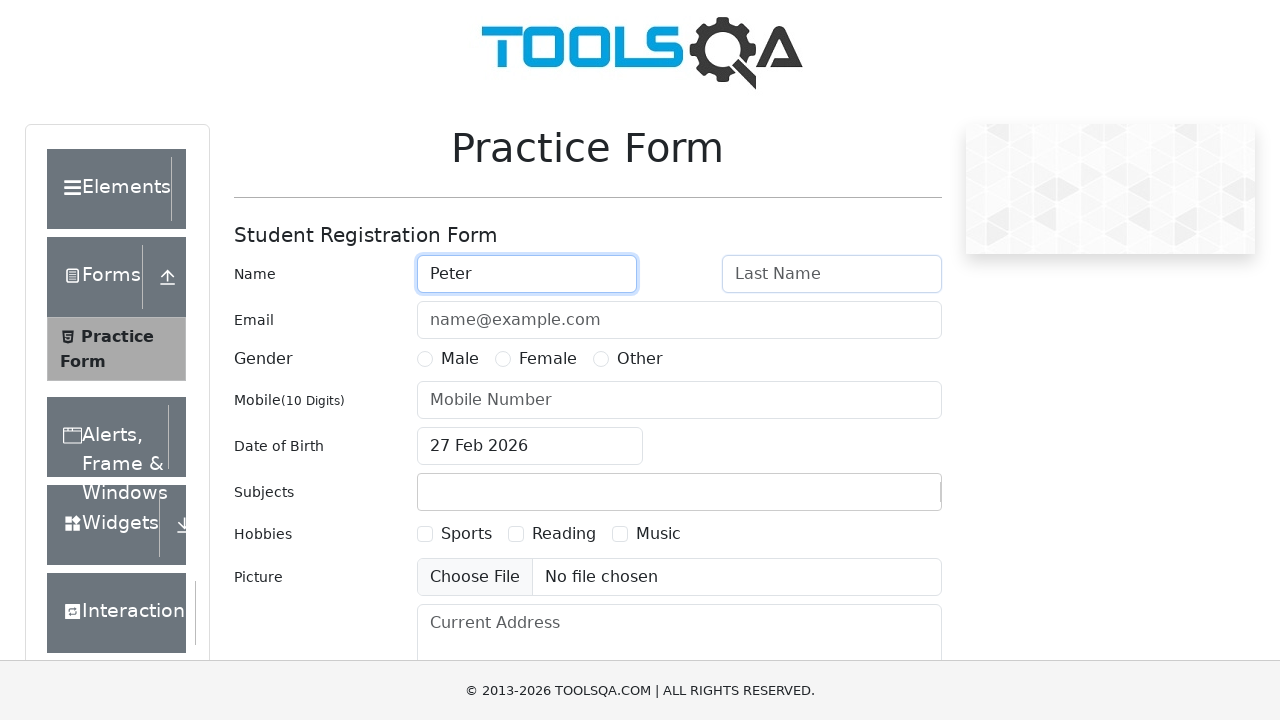

Filled last name field with 'Ivanov' on #lastName
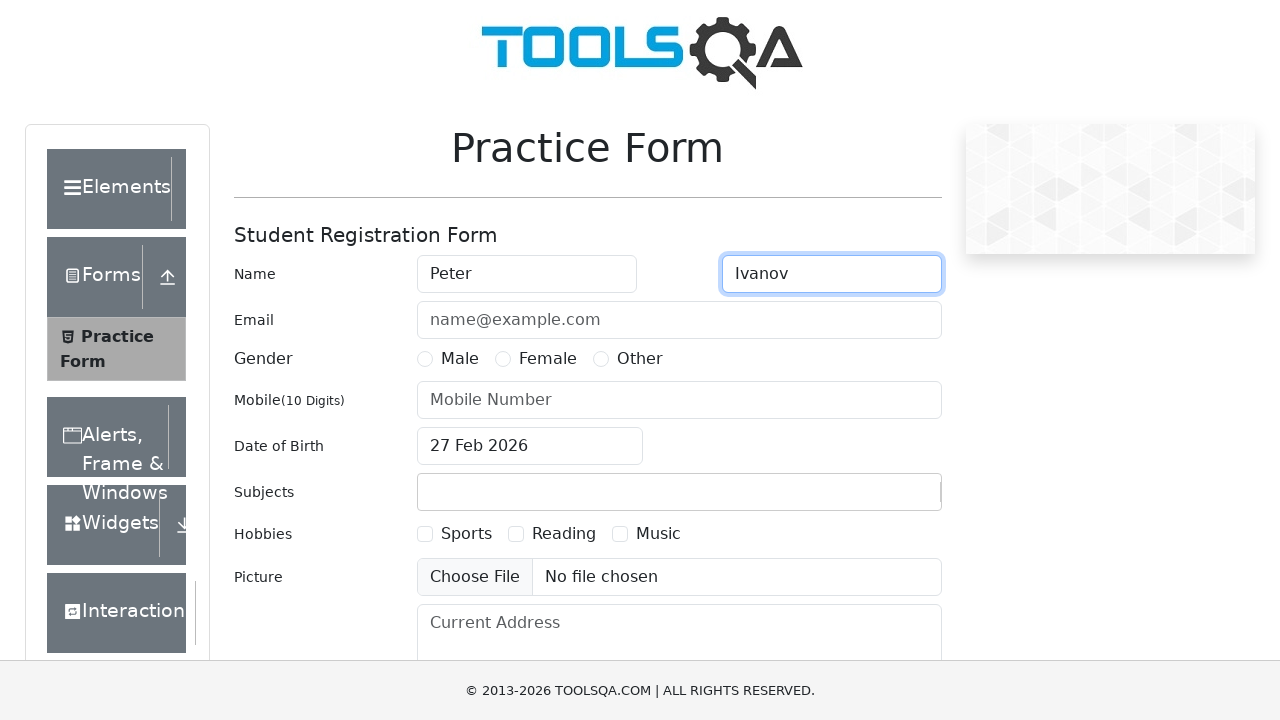

Clicked on email input field at (679, 320) on #userEmail
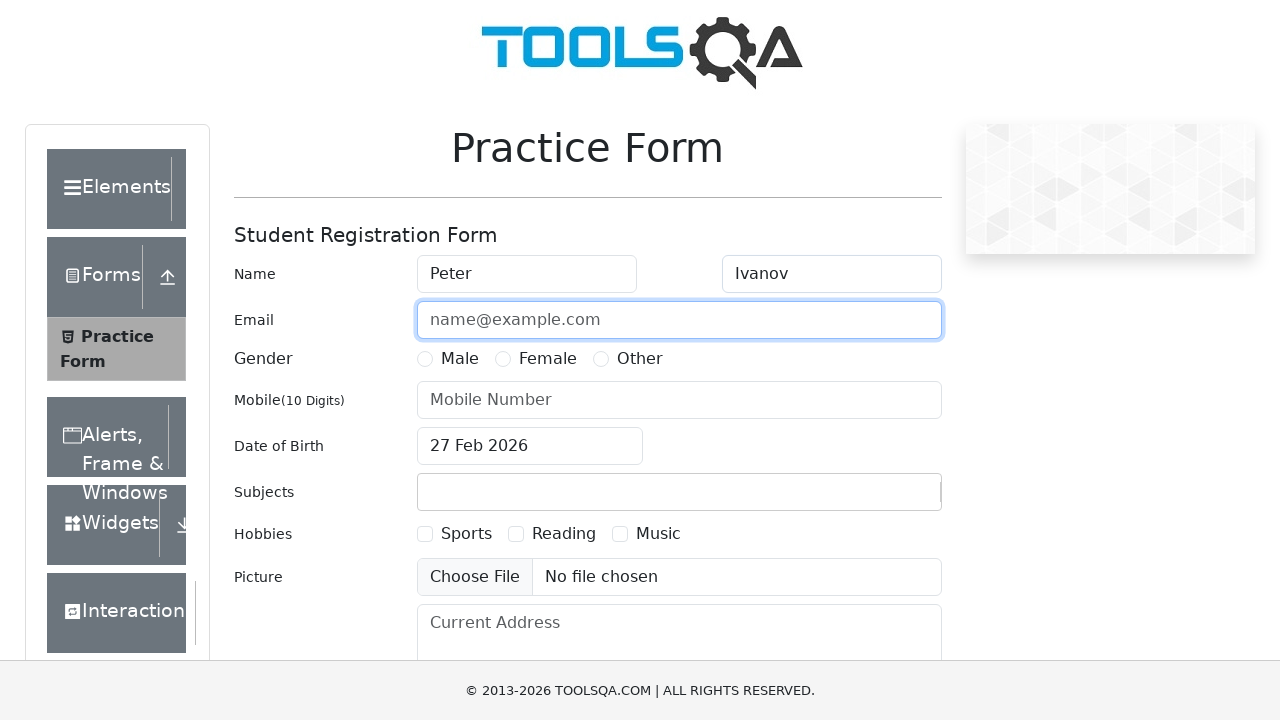

Filled email field with 'a@a.ru' on #userEmail
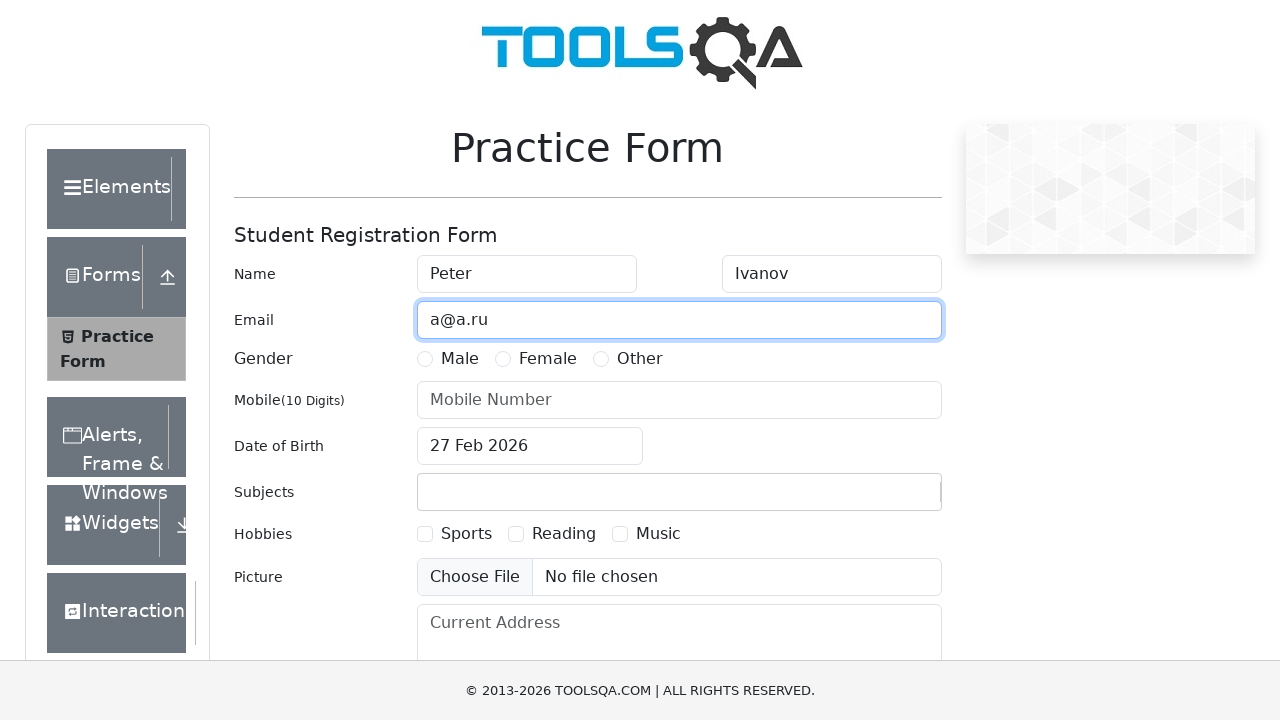

Selected Male gender option at (460, 359) on label[for='gender-radio-1']
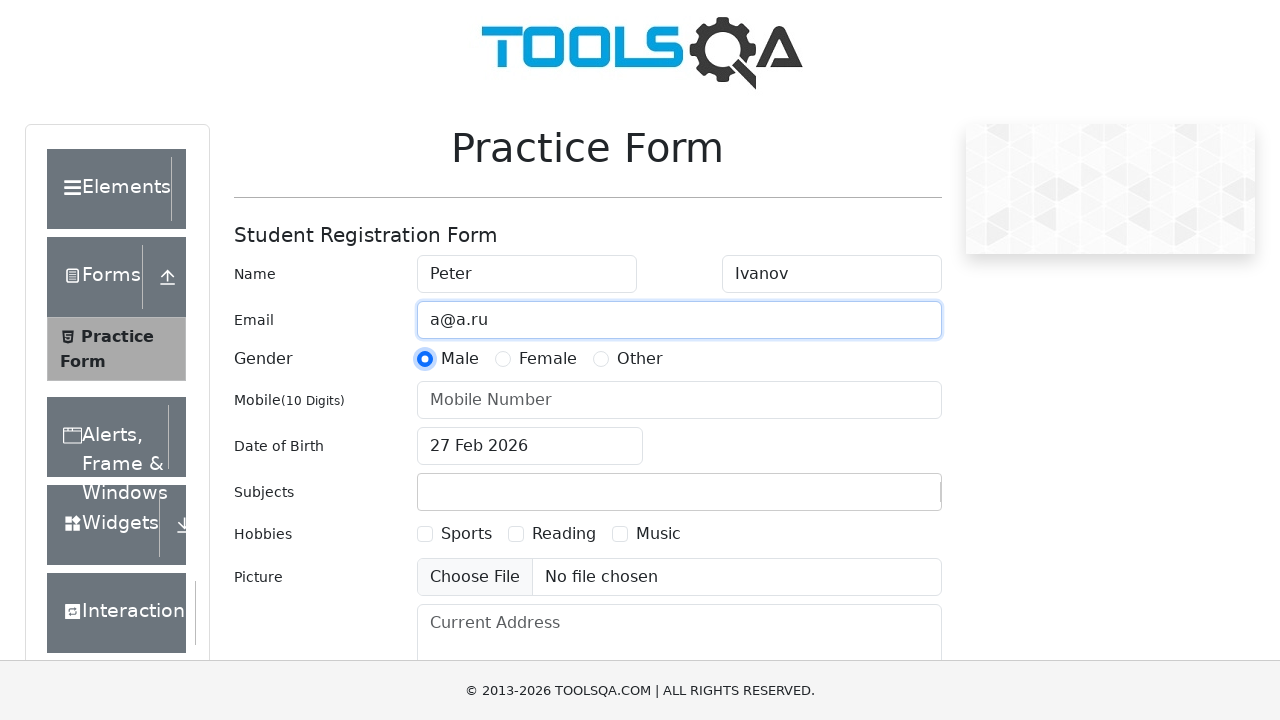

Clicked on phone number input field at (679, 400) on #userNumber
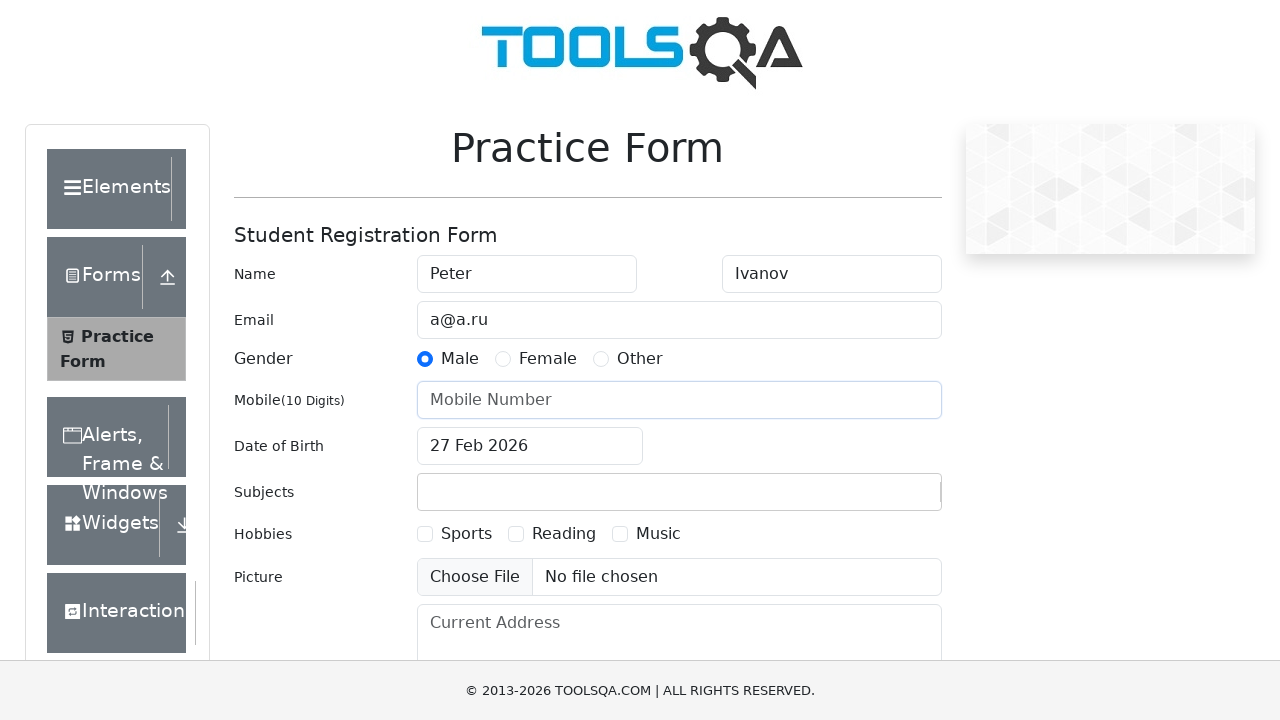

Filled phone number field with '1234567890' on #userNumber
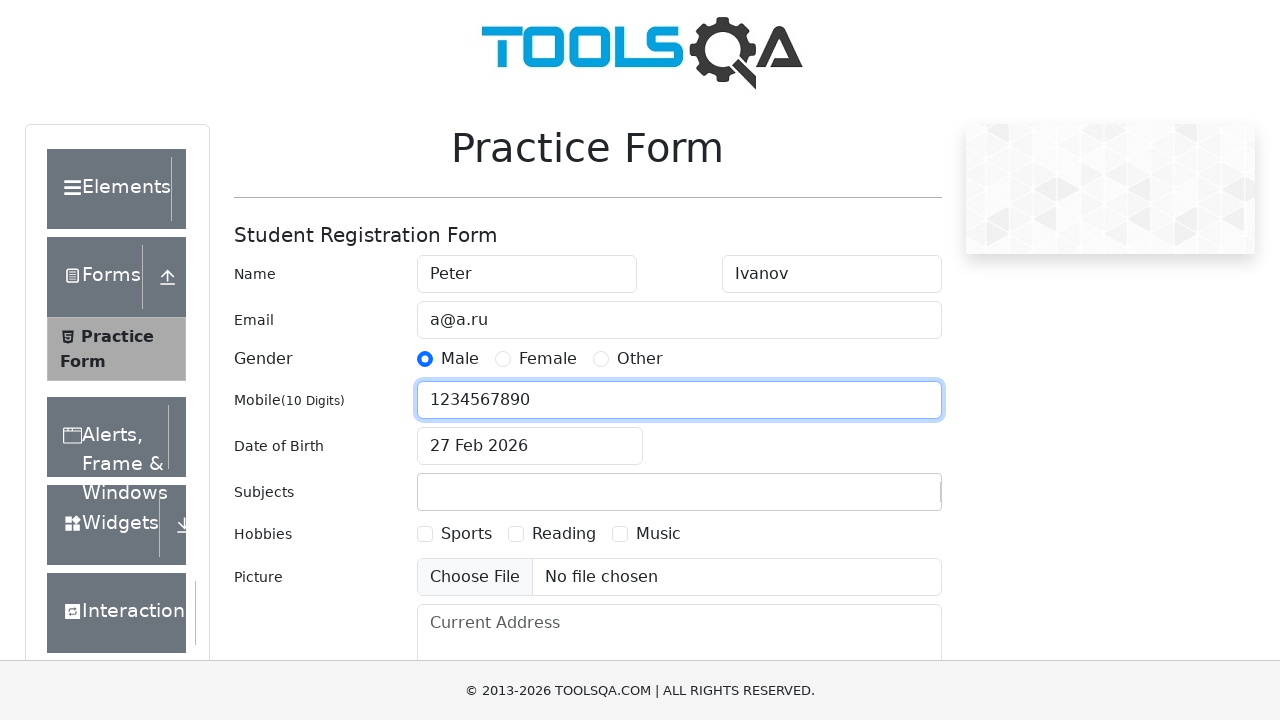

Clicked on date of birth input field at (530, 446) on #dateOfBirthInput
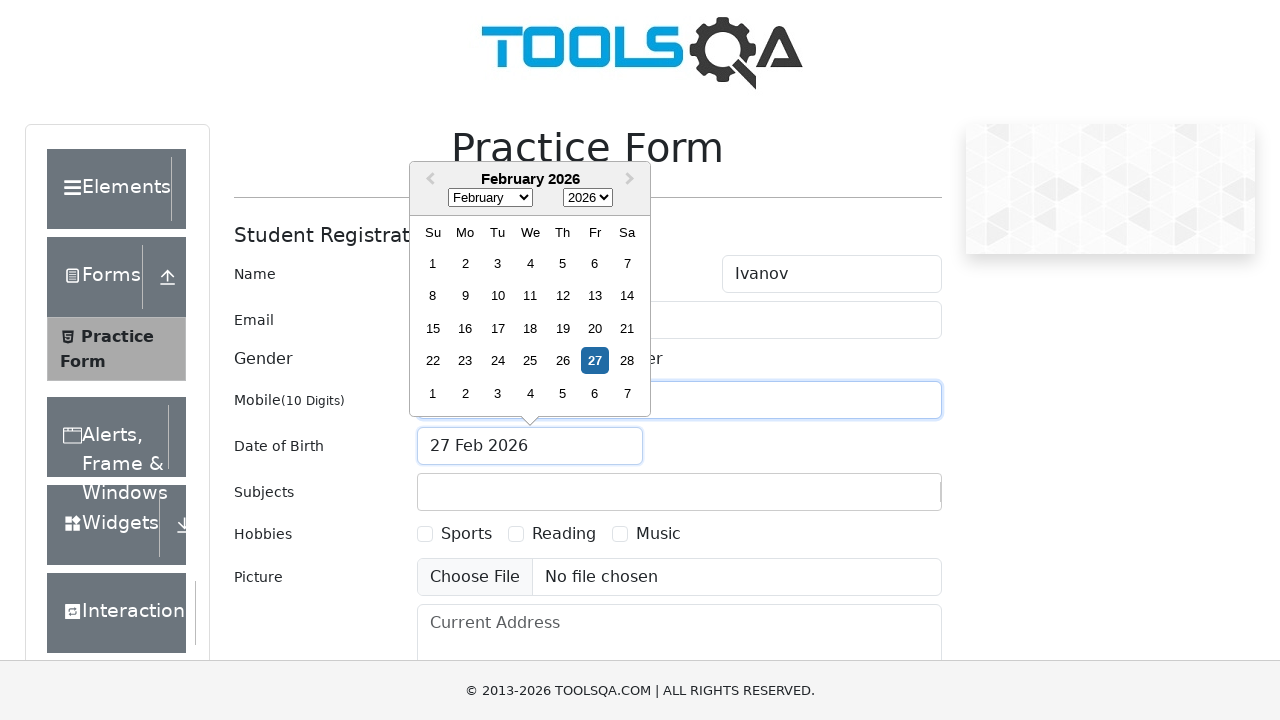

Selected November as birth month on select.react-datepicker__month-select
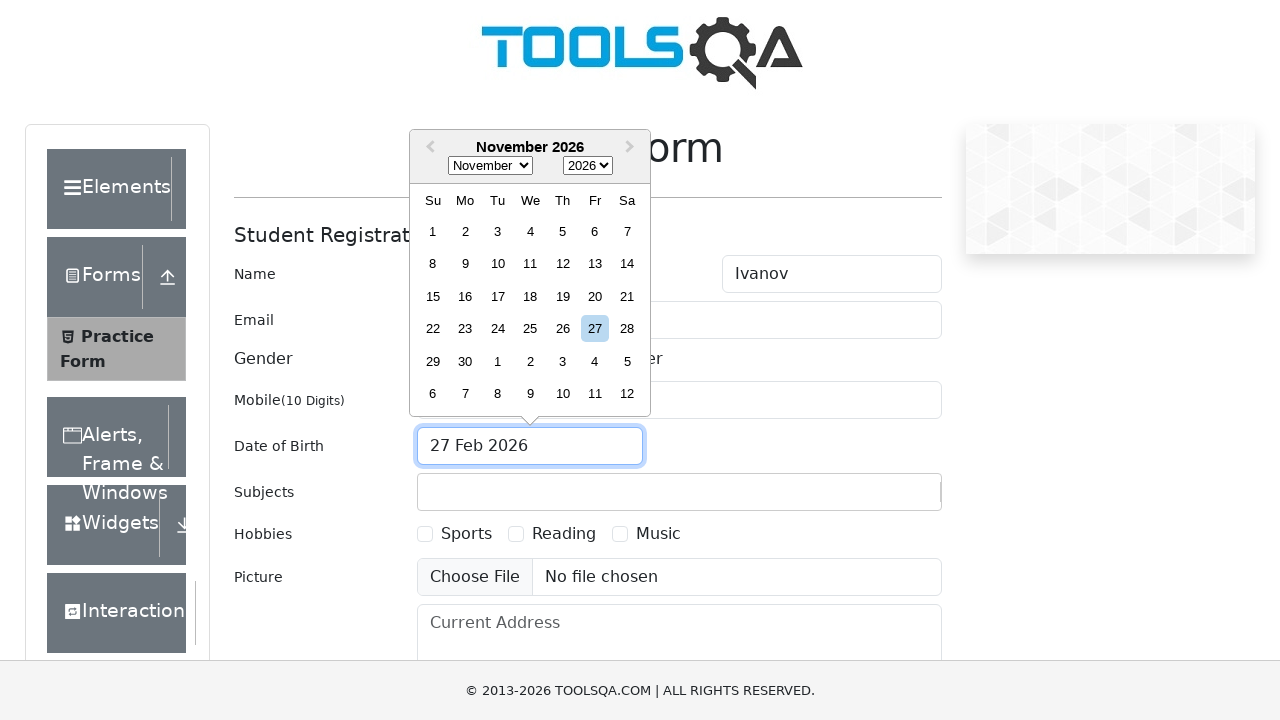

Selected 1985 as birth year on select.react-datepicker__year-select
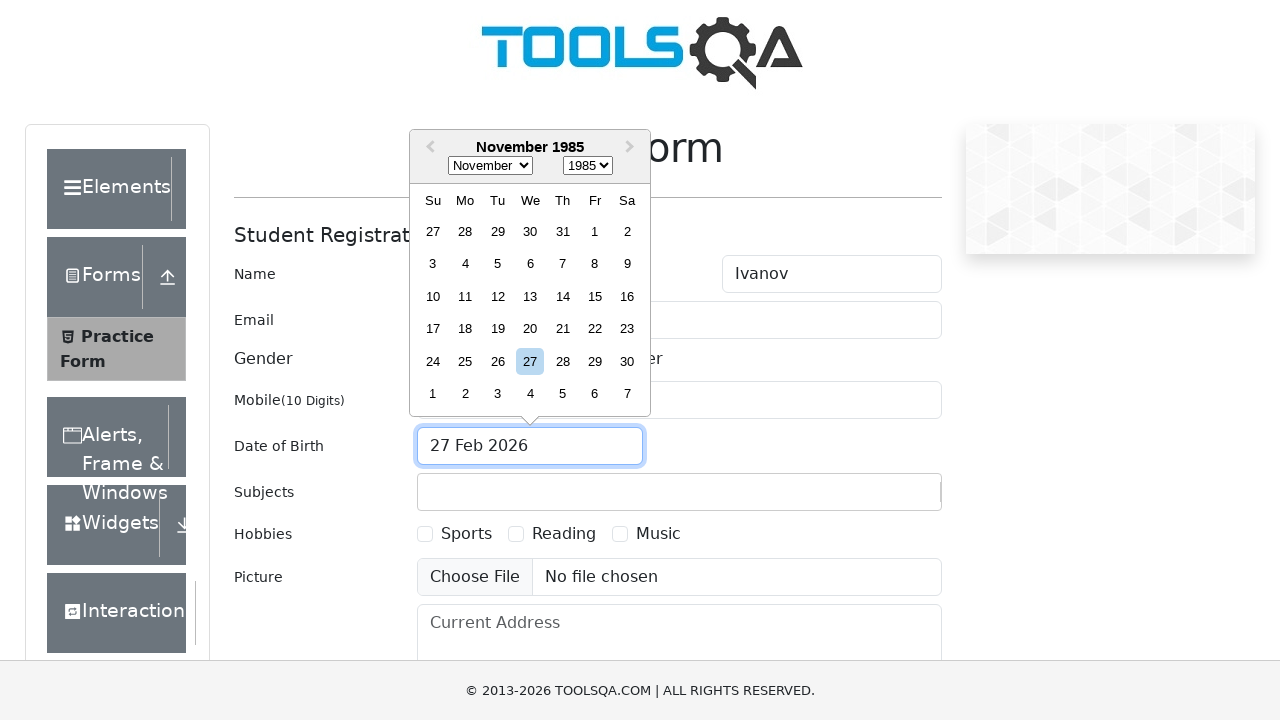

Selected November 15th, 1985 as date of birth at (595, 296) on xpath=//div[@aria-label='Choose Friday, November 15th, 1985']
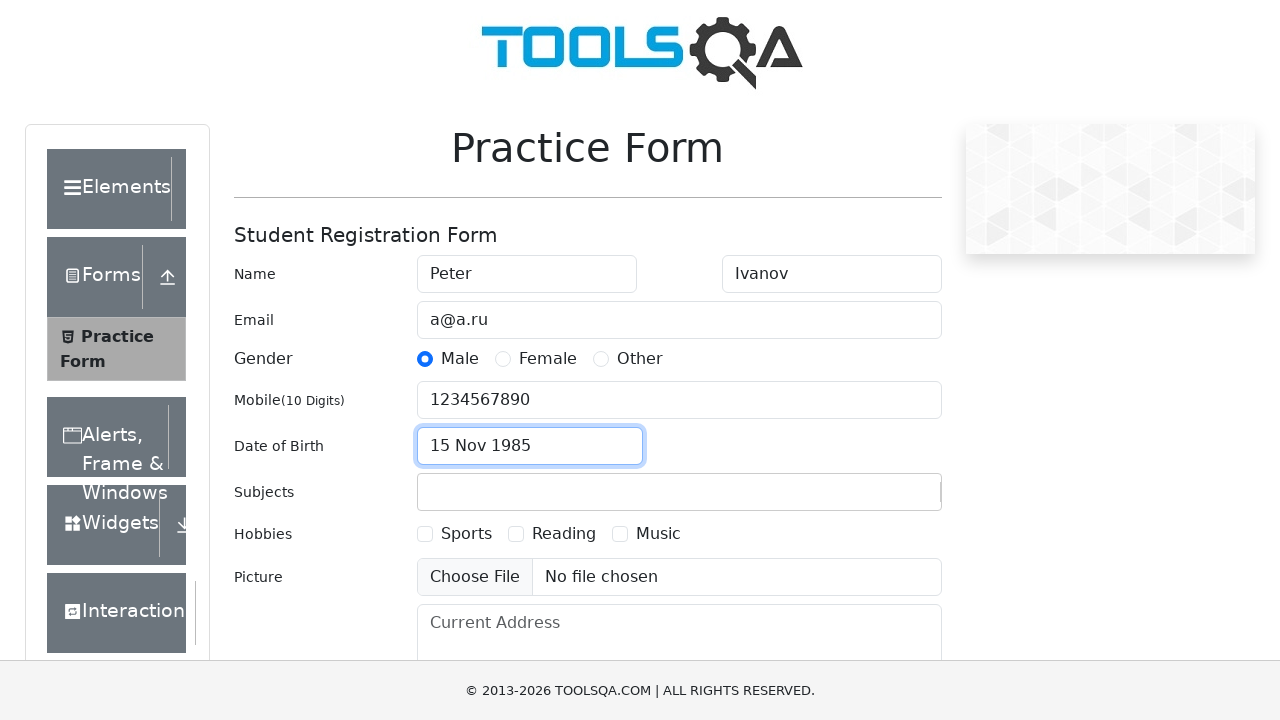

Clicked on subjects input field at (430, 492) on #subjectsInput
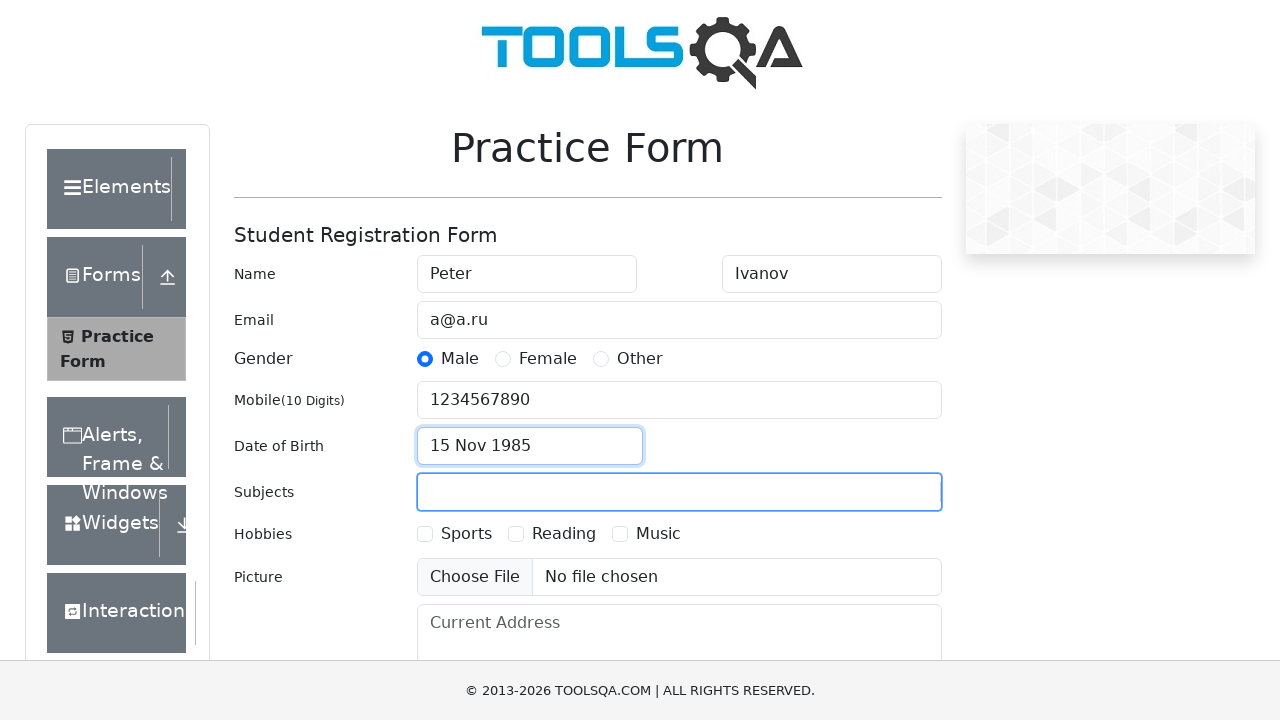

Filled subjects field with 'Maths' on #subjectsInput
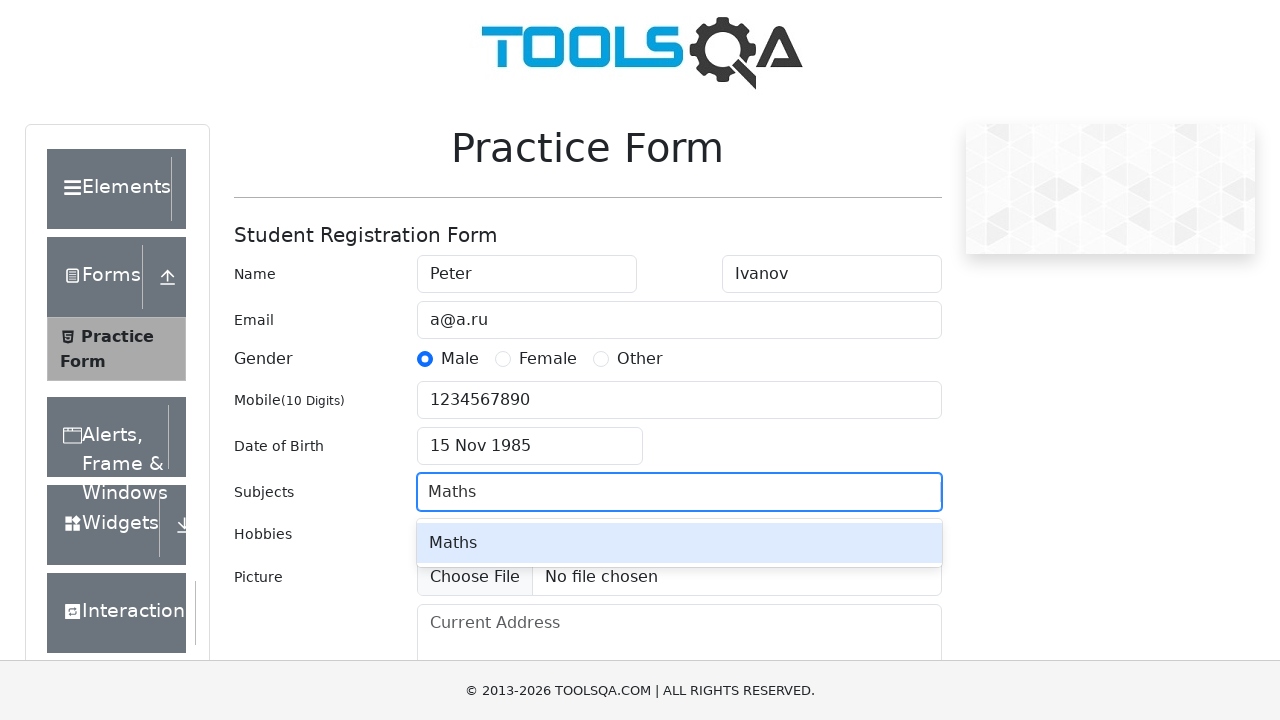

Selected Maths from subject dropdown at (679, 543) on #react-select-2-option-0
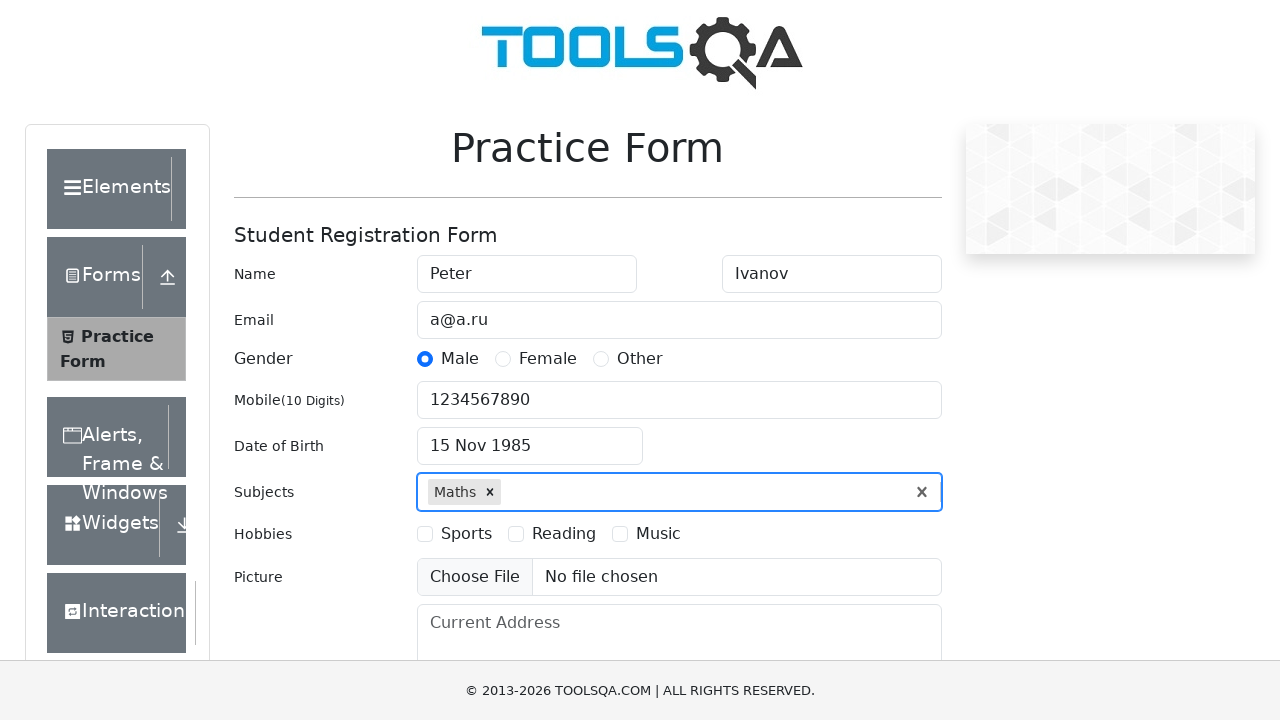

Selected Sports hobby checkbox at (466, 534) on label[for='hobbies-checkbox-1']
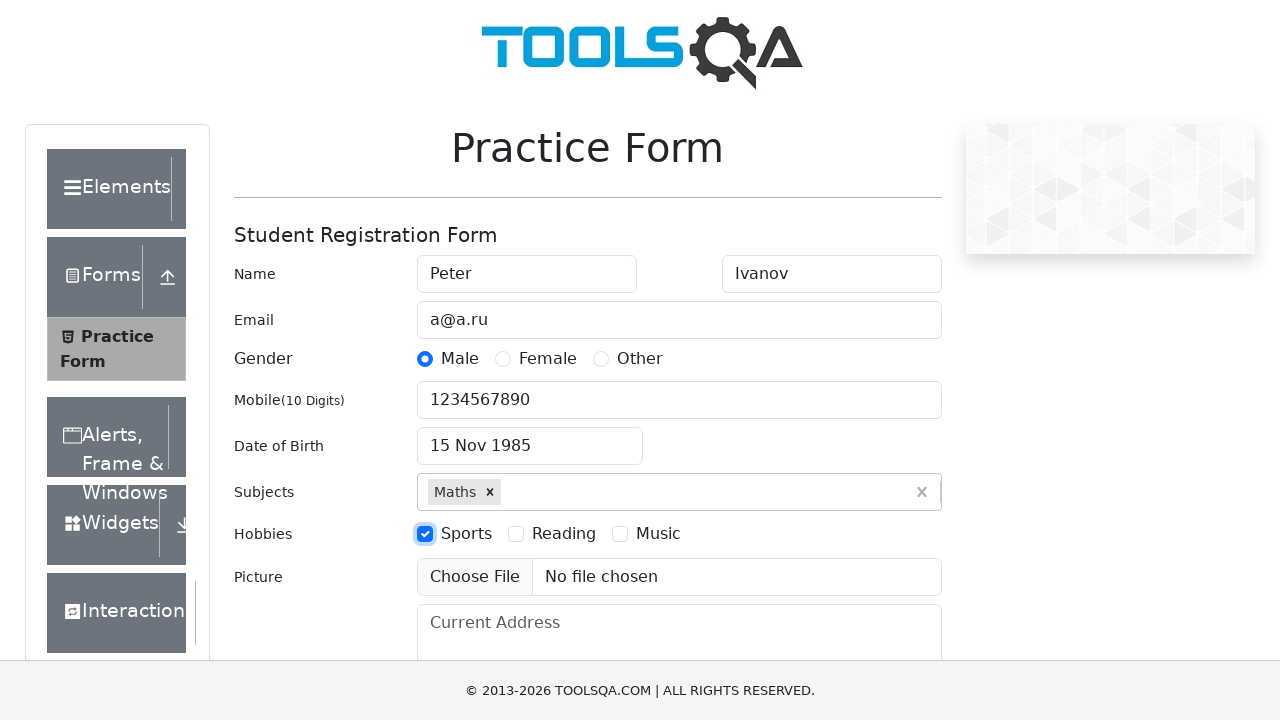

Clicked on current address input field at (679, 654) on #currentAddress
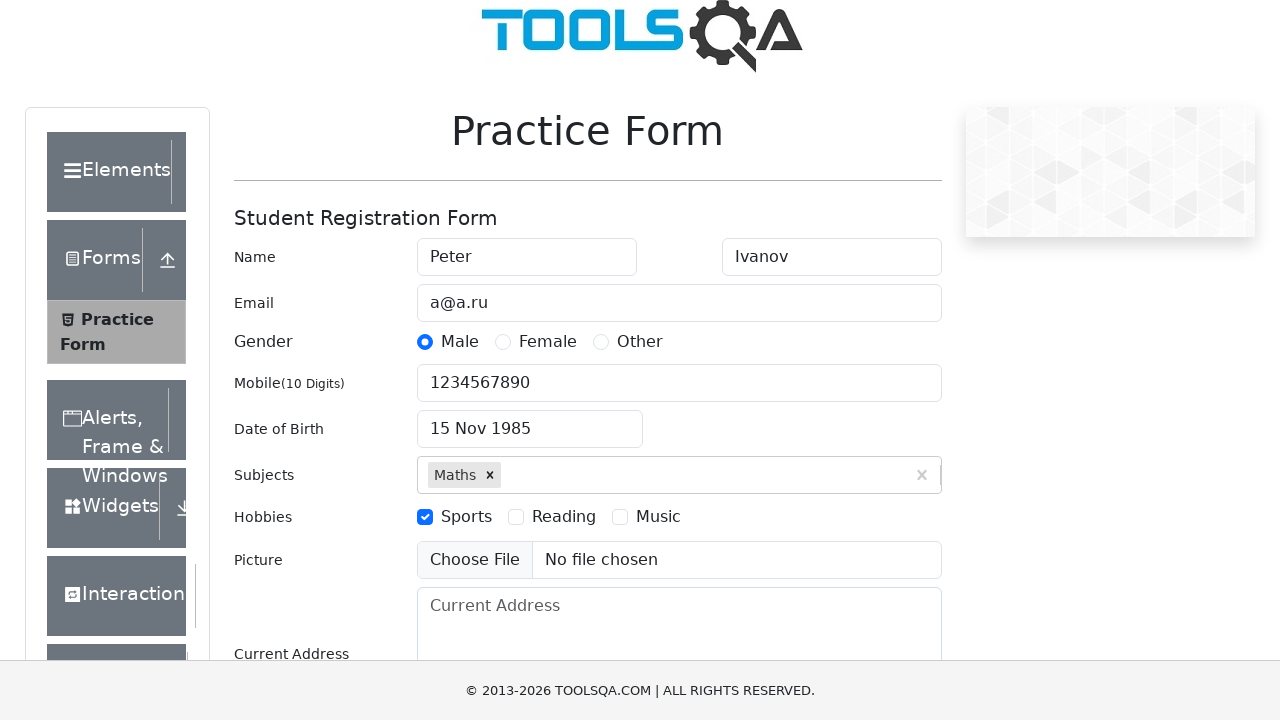

Filled current address field with 'CA, San Francisco, 17 avn, 1' on #currentAddress
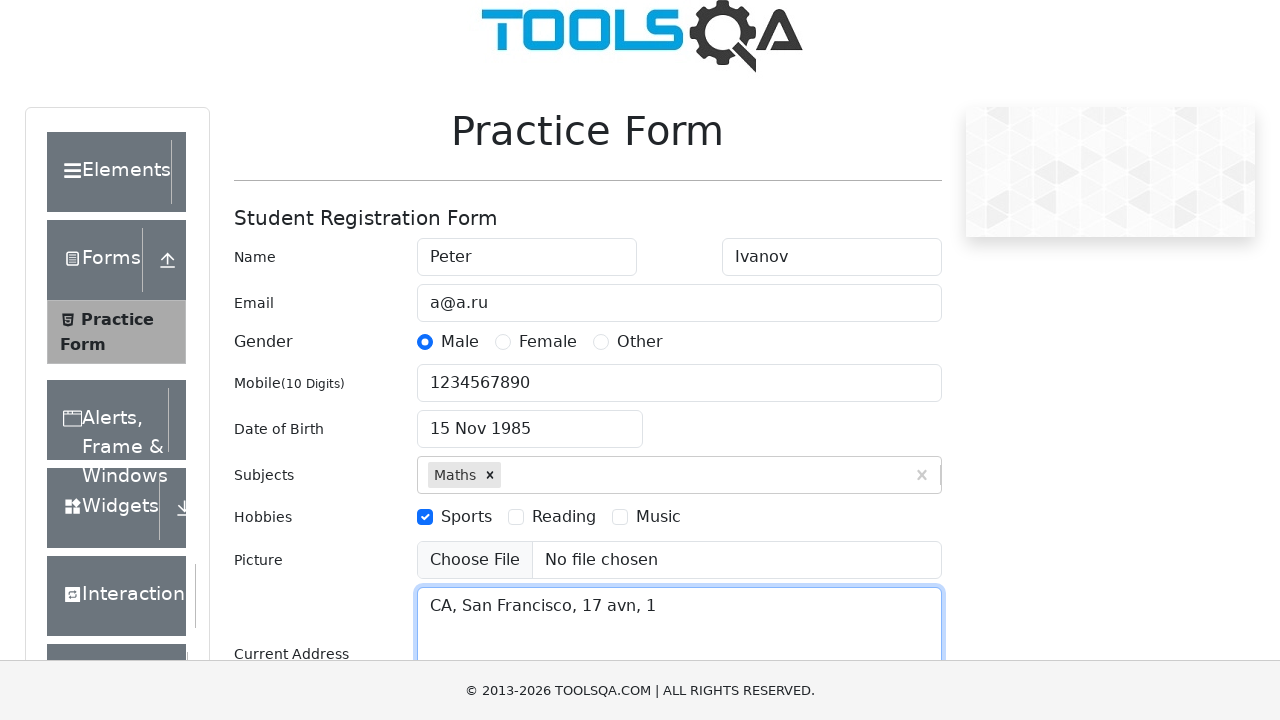

Scrolled to submit button
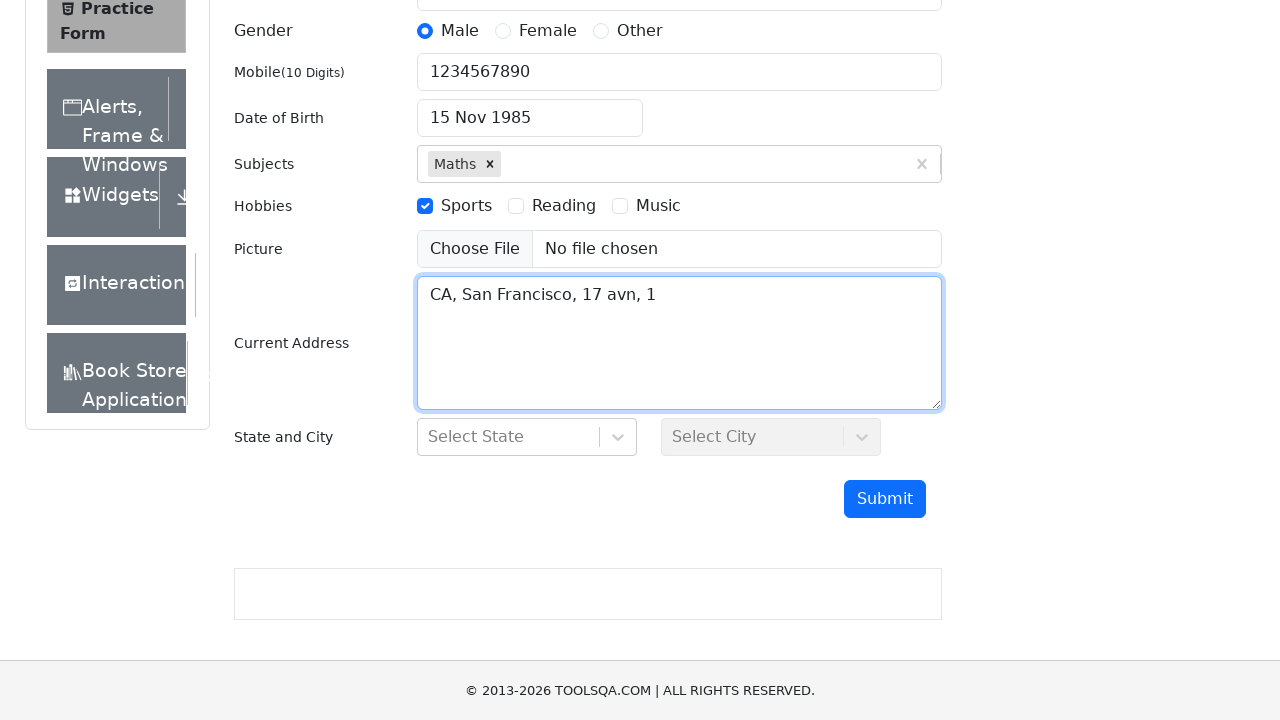

Filled state input field with 'NCR' on #react-select-3-input
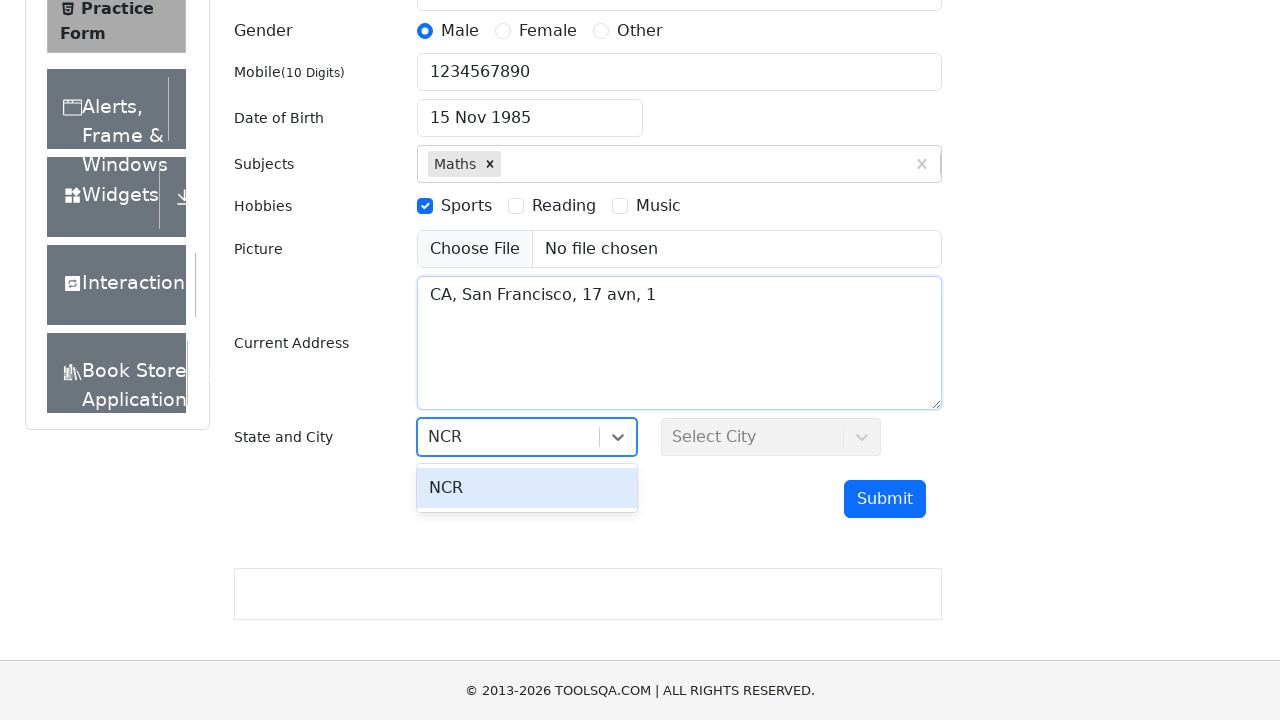

Selected NCR from state dropdown at (527, 488) on #react-select-3-option-0
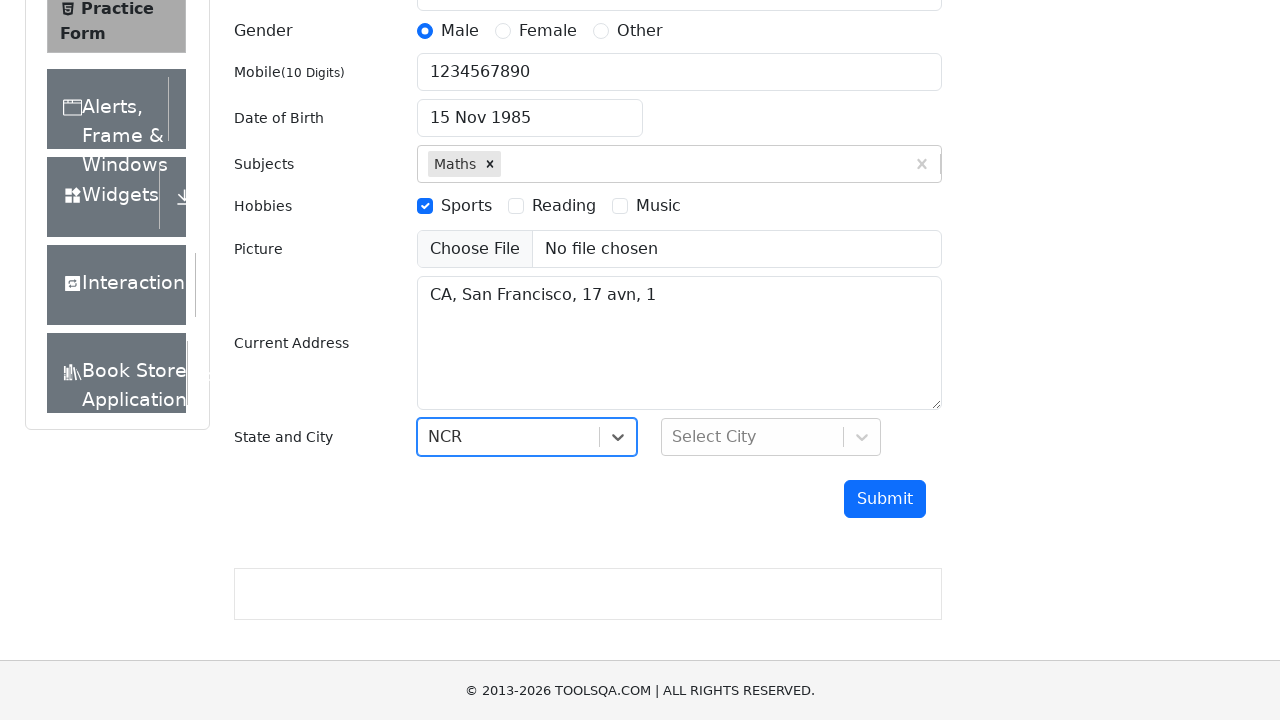

Filled city input field with 'Delhi' on #react-select-4-input
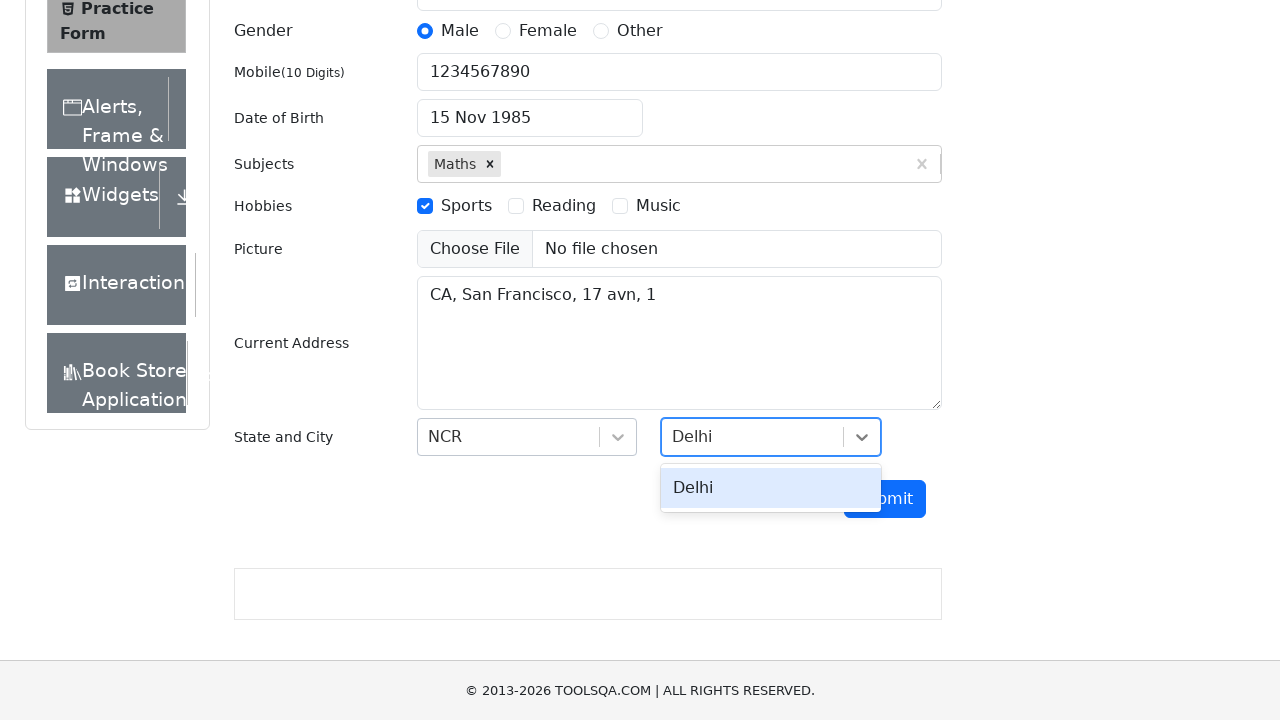

Selected Delhi from city dropdown at (771, 488) on #react-select-4-option-0
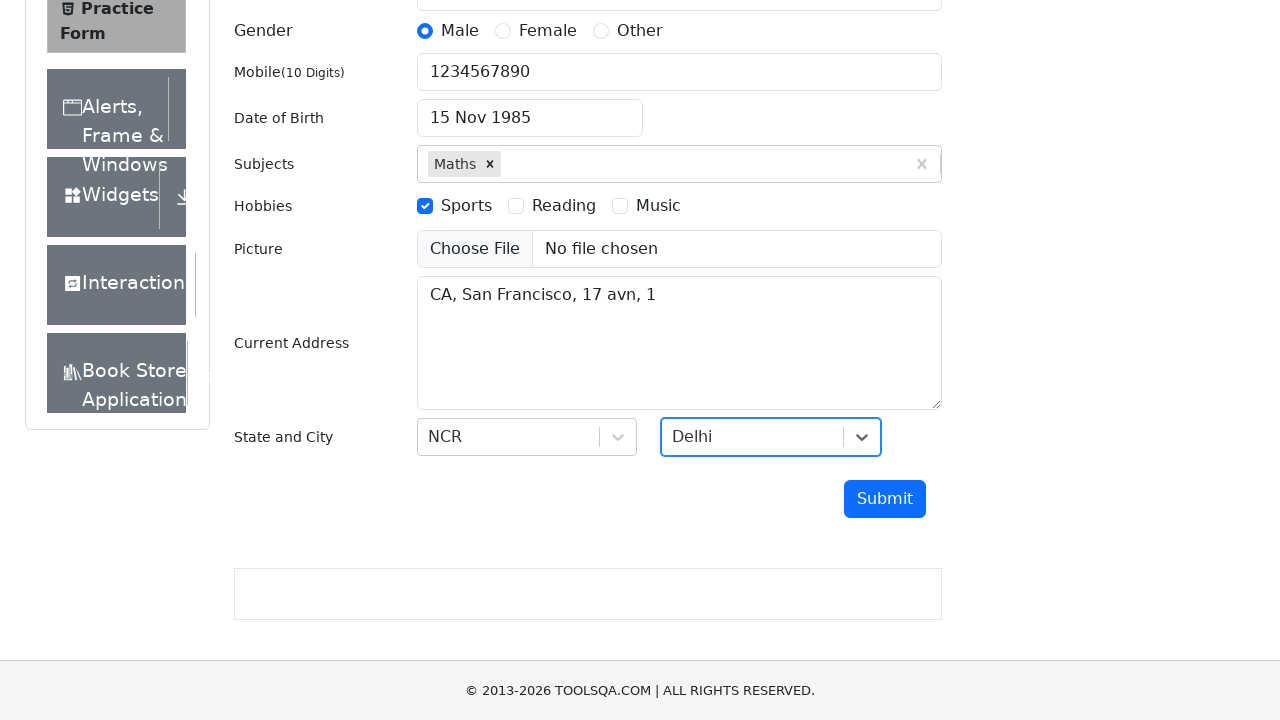

Clicked submit button to submit registration form at (885, 499) on #submit
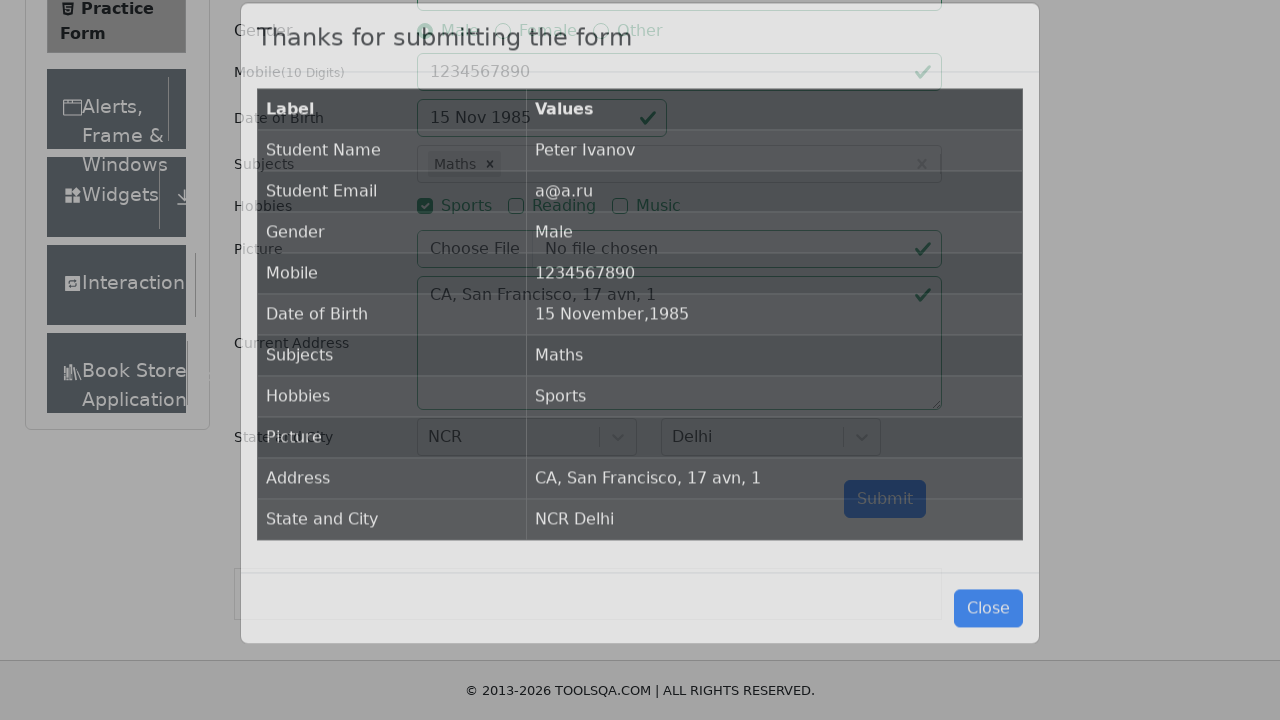

Waited for results table to load - form submission successful
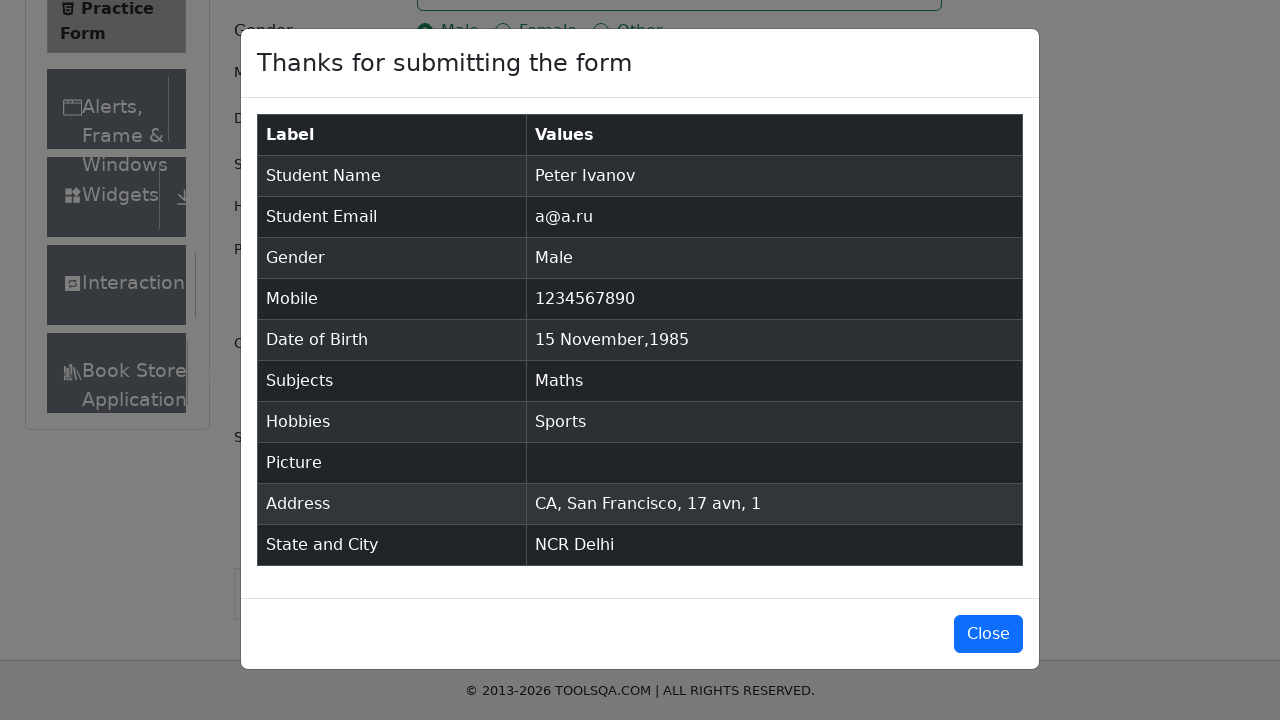

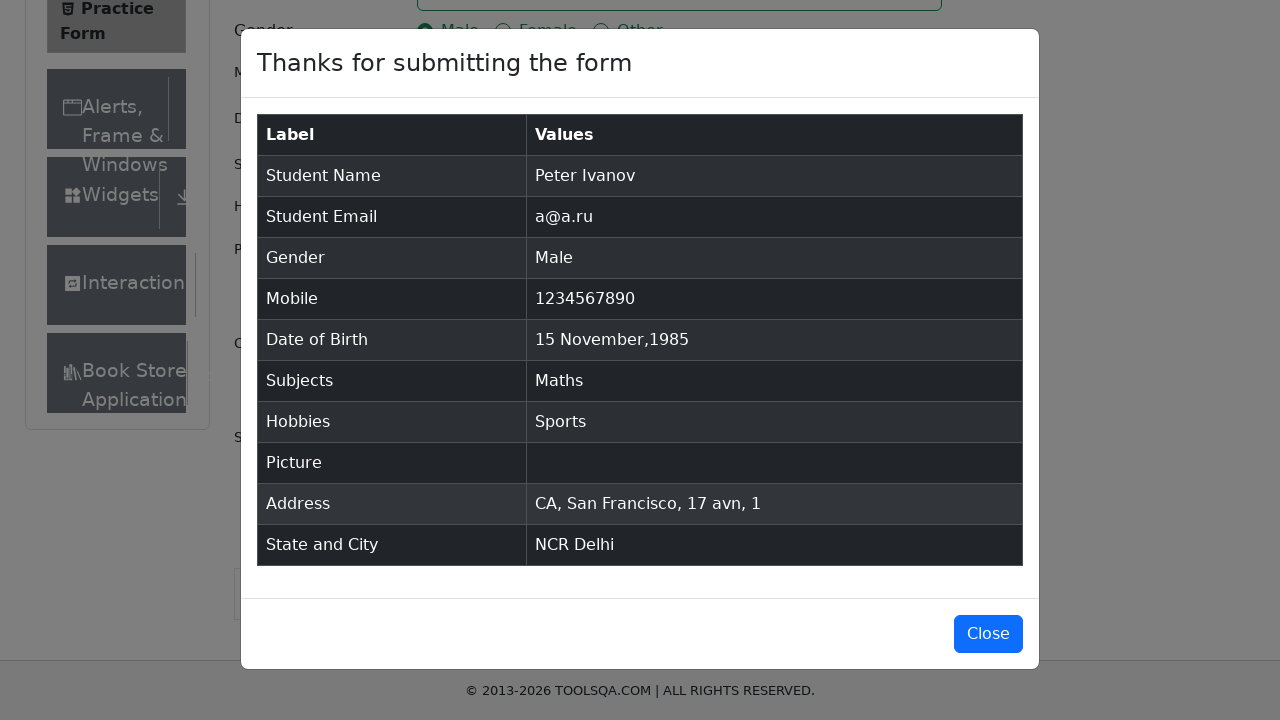